Navigates to the Heroku test site, clicks on a link from the main page list, then clicks on another link on the subsequent page

Starting URL: https://the-internet.herokuapp.com/

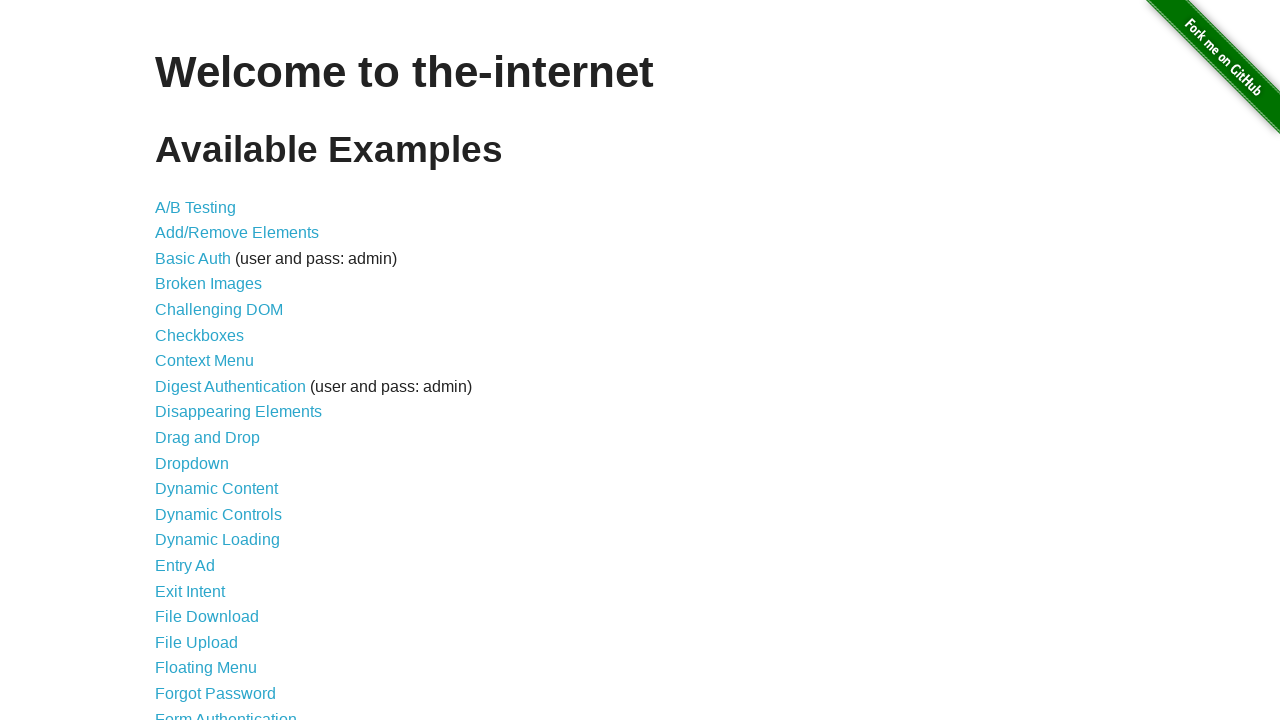

Waited for 17th list item link on main page to be available
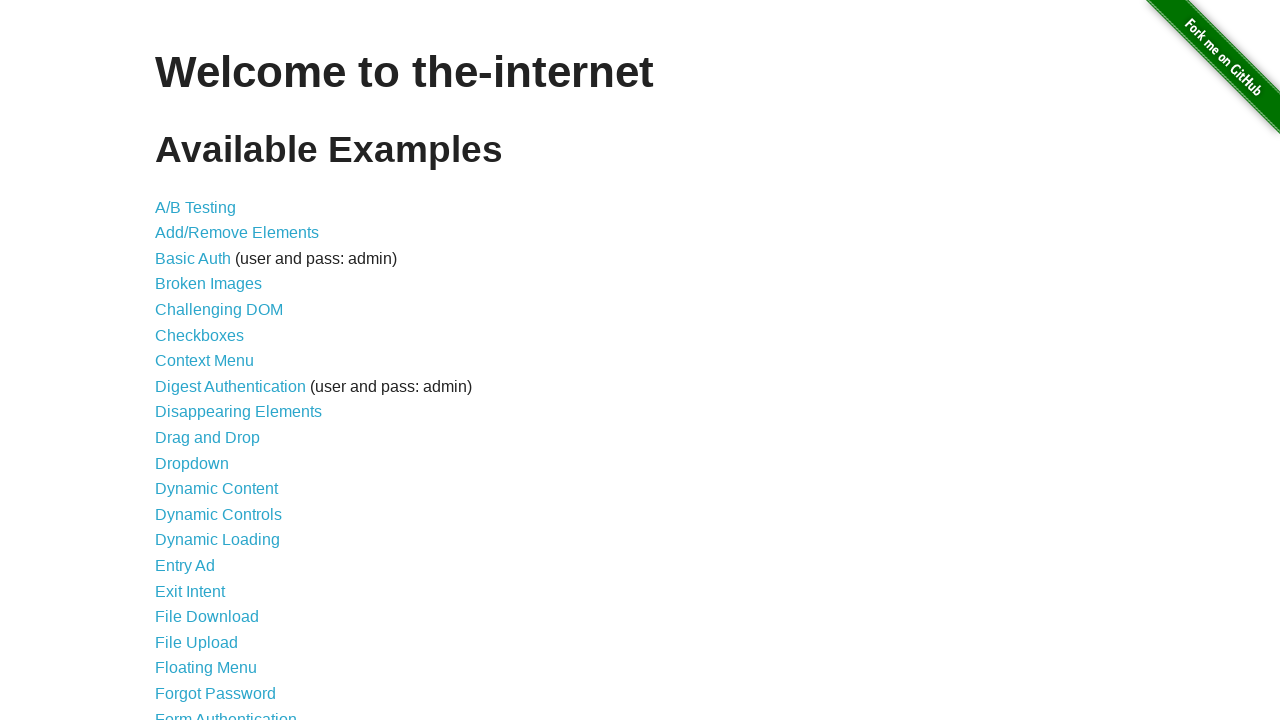

Clicked on 17th list item link from main page at (207, 617) on xpath=/html/body/div[2]/div/ul/li[17]/a
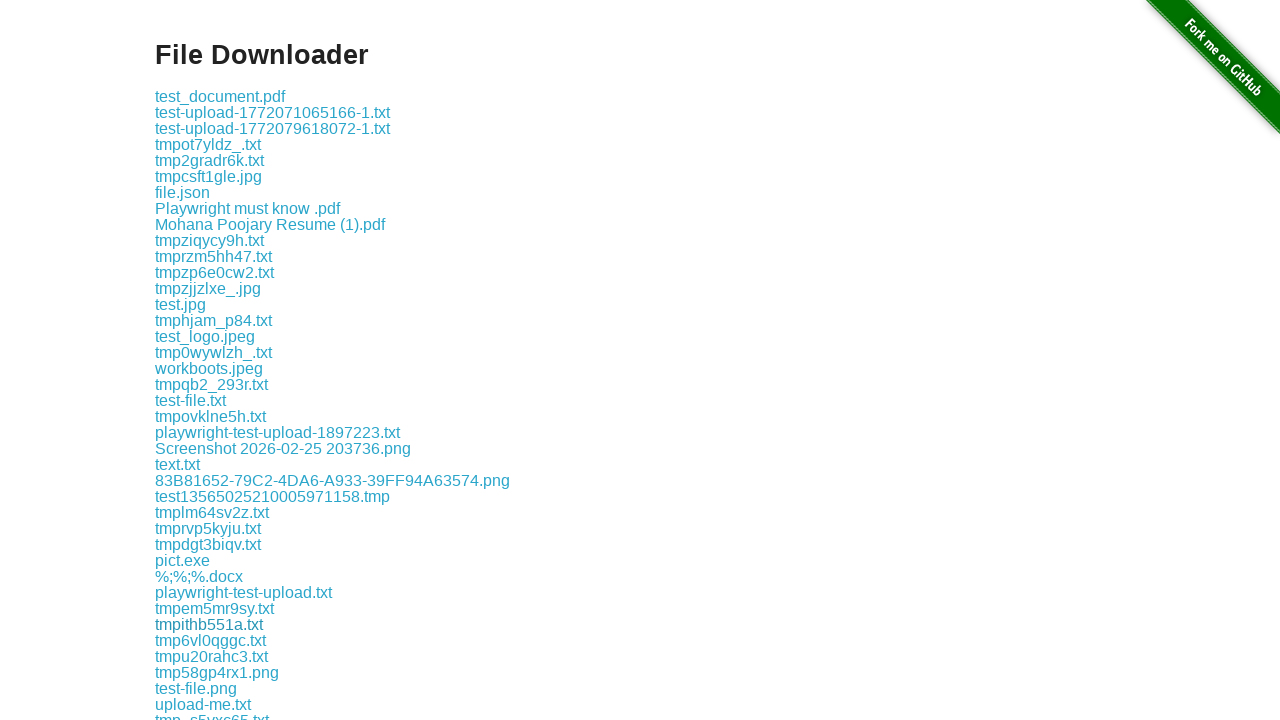

Waited for 4th link on subsequent page to be available
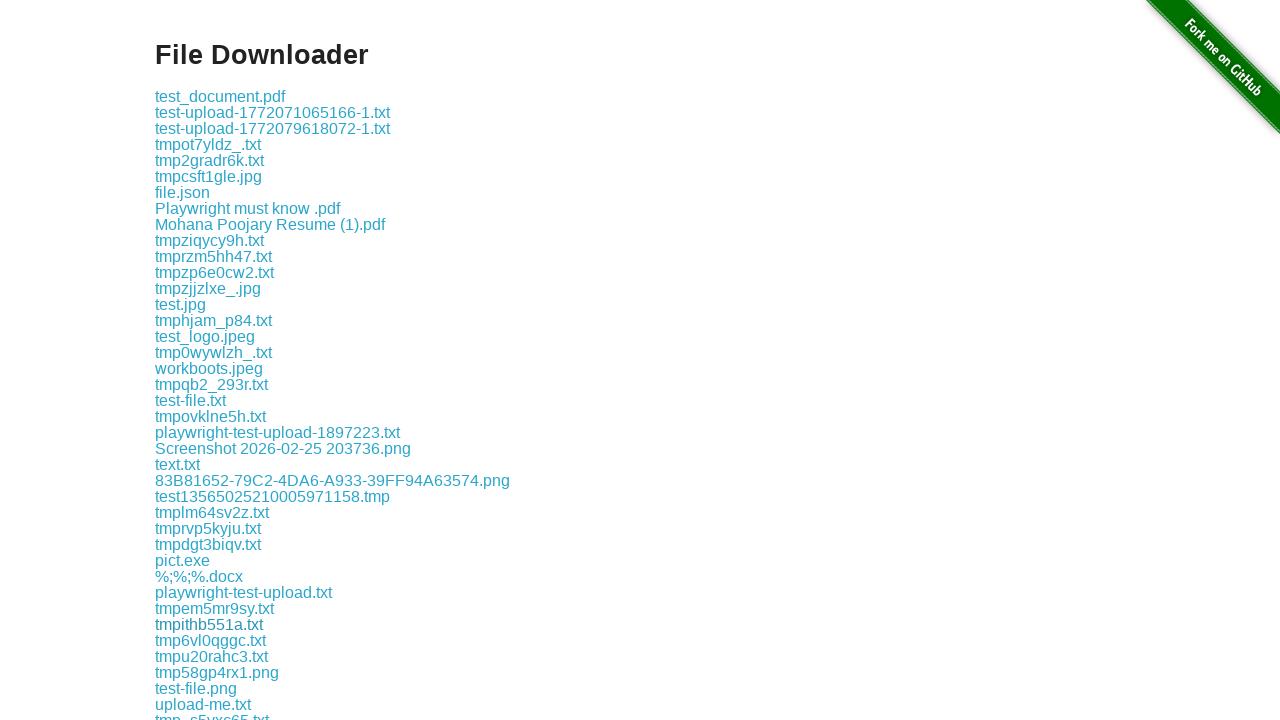

Clicked on 4th link on subsequent page at (208, 144) on xpath=/html/body/div[2]/div/div/a[4]
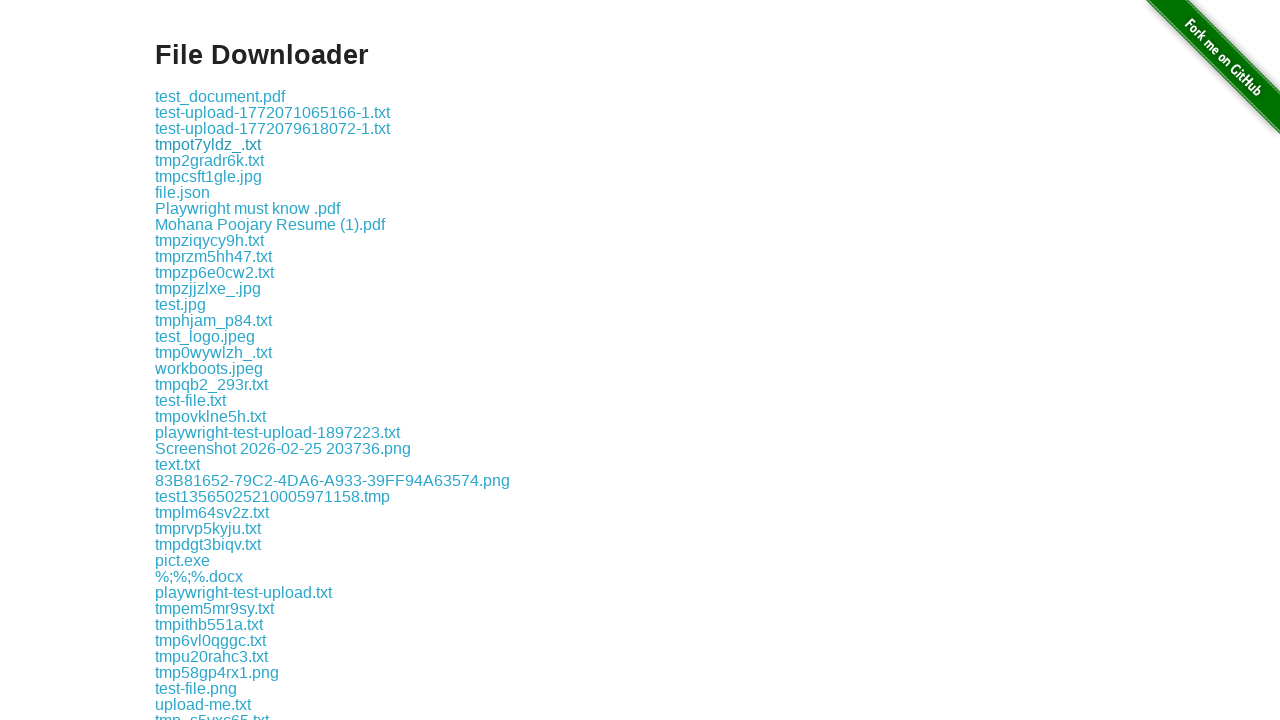

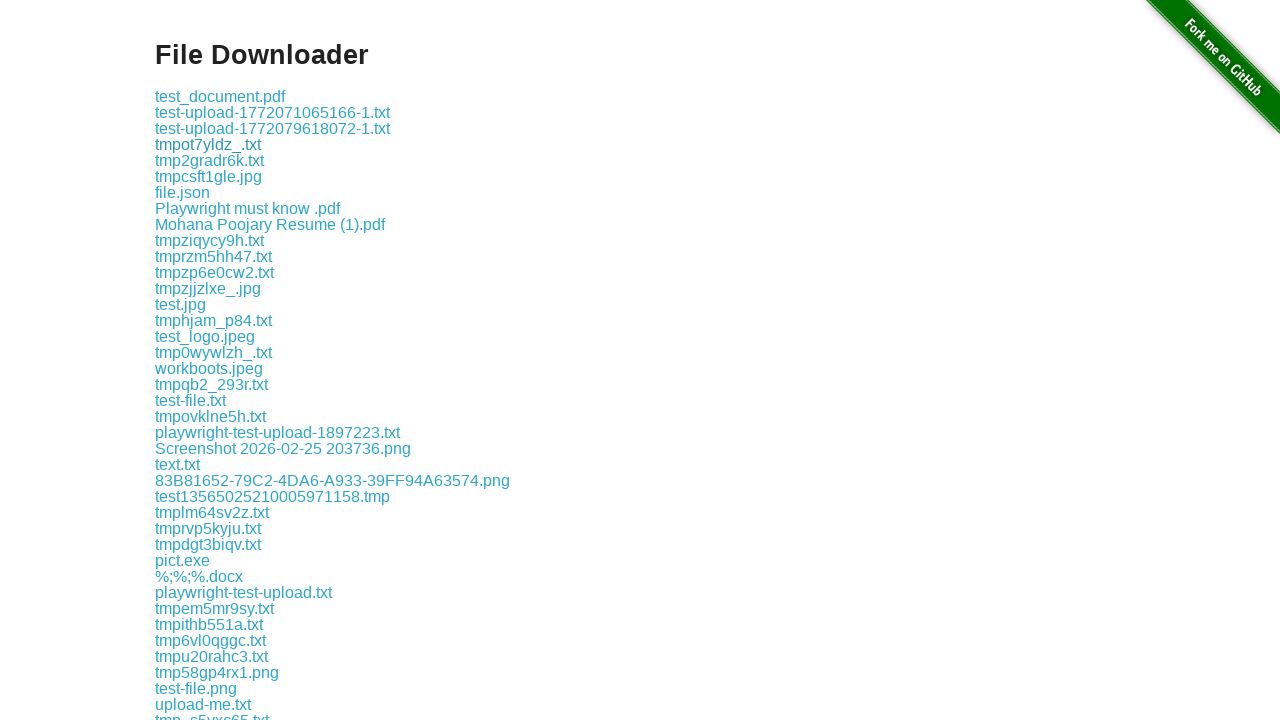